Tests right-click (context menu) functionality by right-clicking on a button, selecting "Paste" from the context menu, and handling the resulting alert dialog.

Starting URL: https://swisnl.github.io/jQuery-contextMenu/demo.html

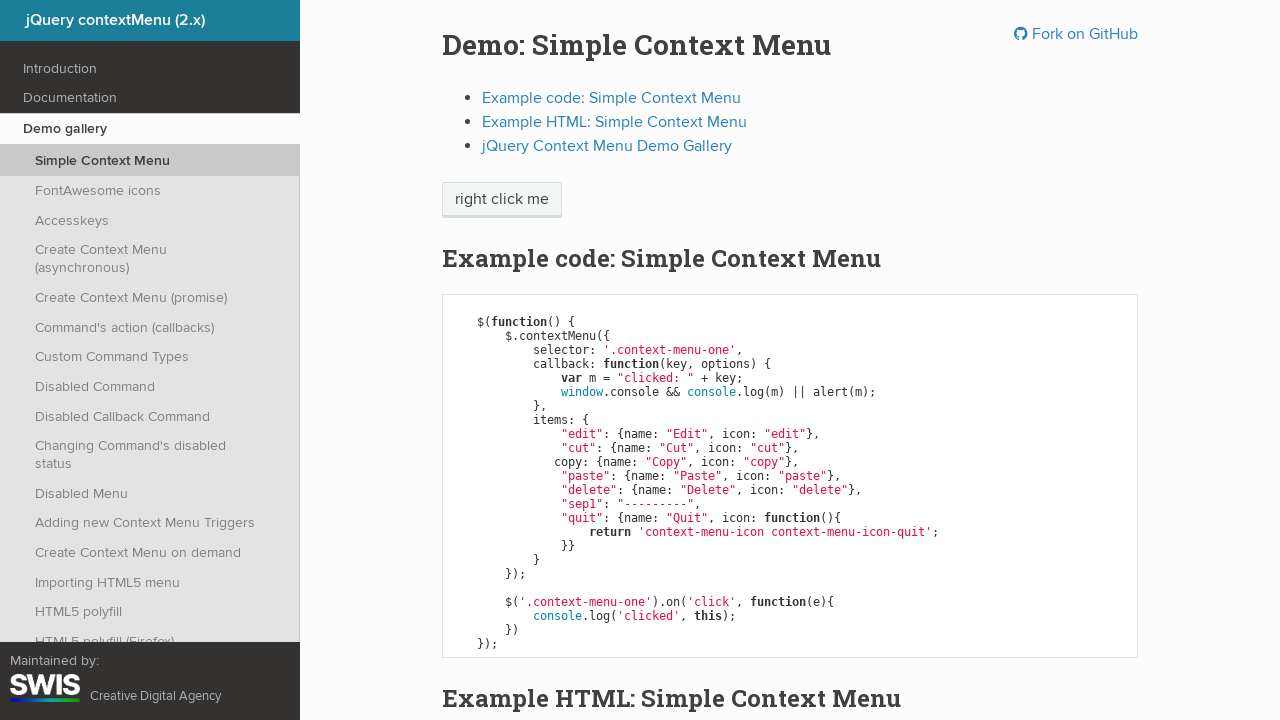

Waited for right-click button to be visible
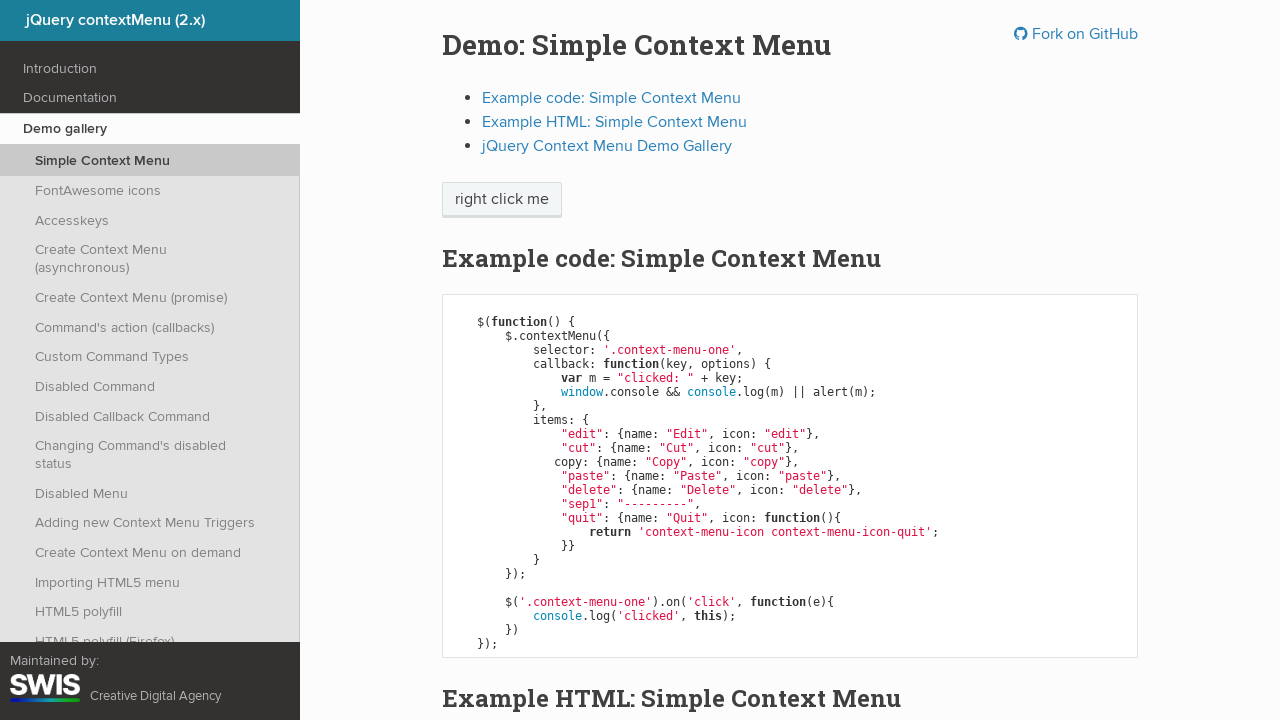

Right-clicked on the button to open context menu at (502, 200) on //span[text()='right click me']
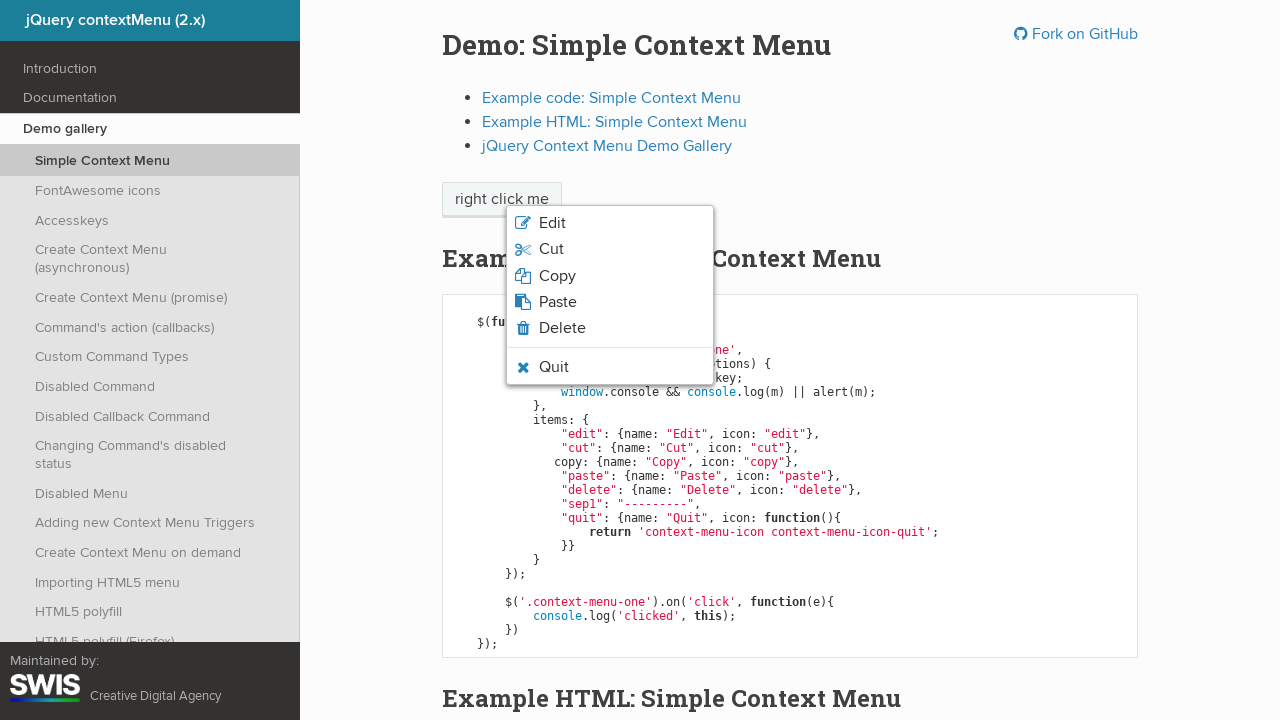

Clicked 'Paste' option from context menu at (558, 302) on xpath=//span[text()='Paste']
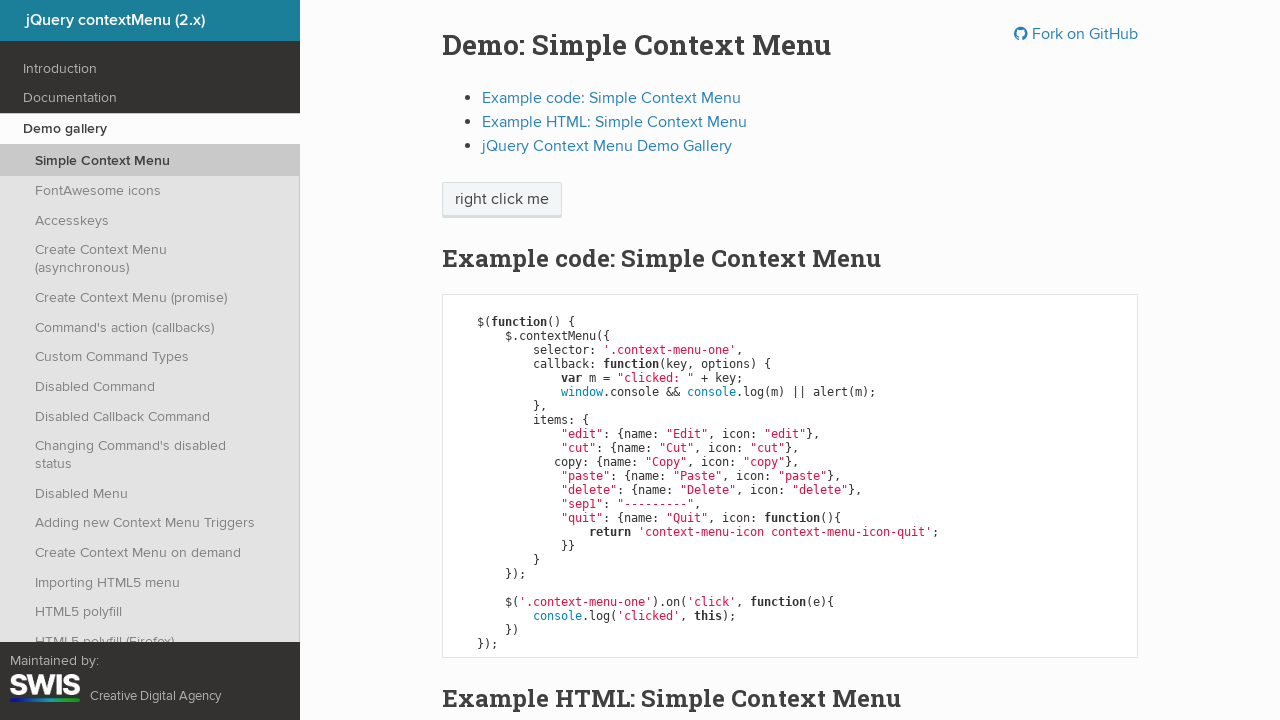

Retrieved alert dialog message
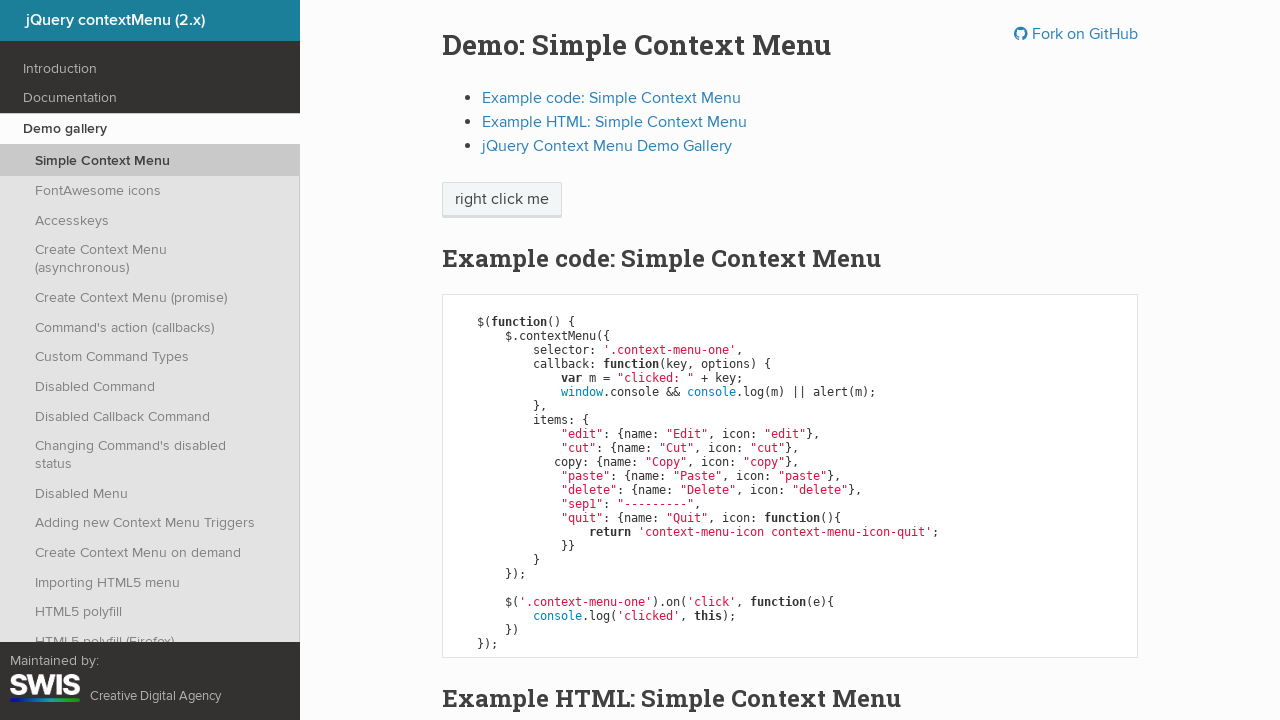

Set up dialog handler to accept alerts
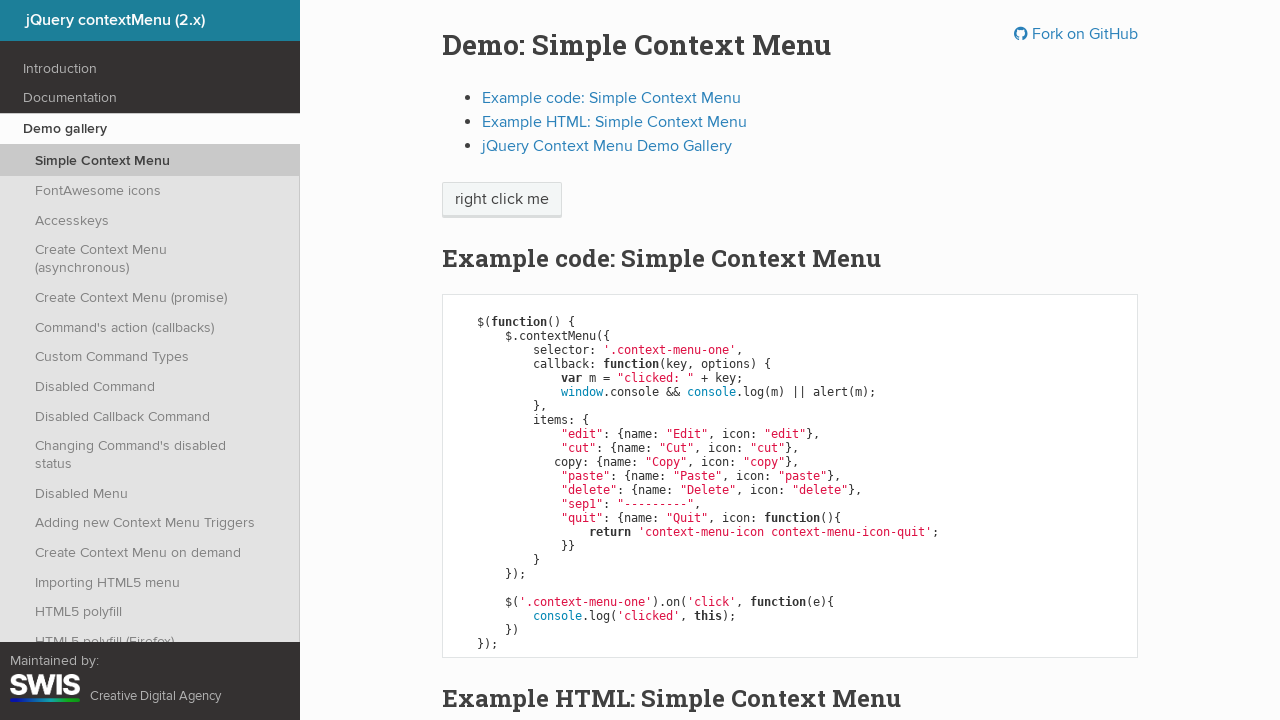

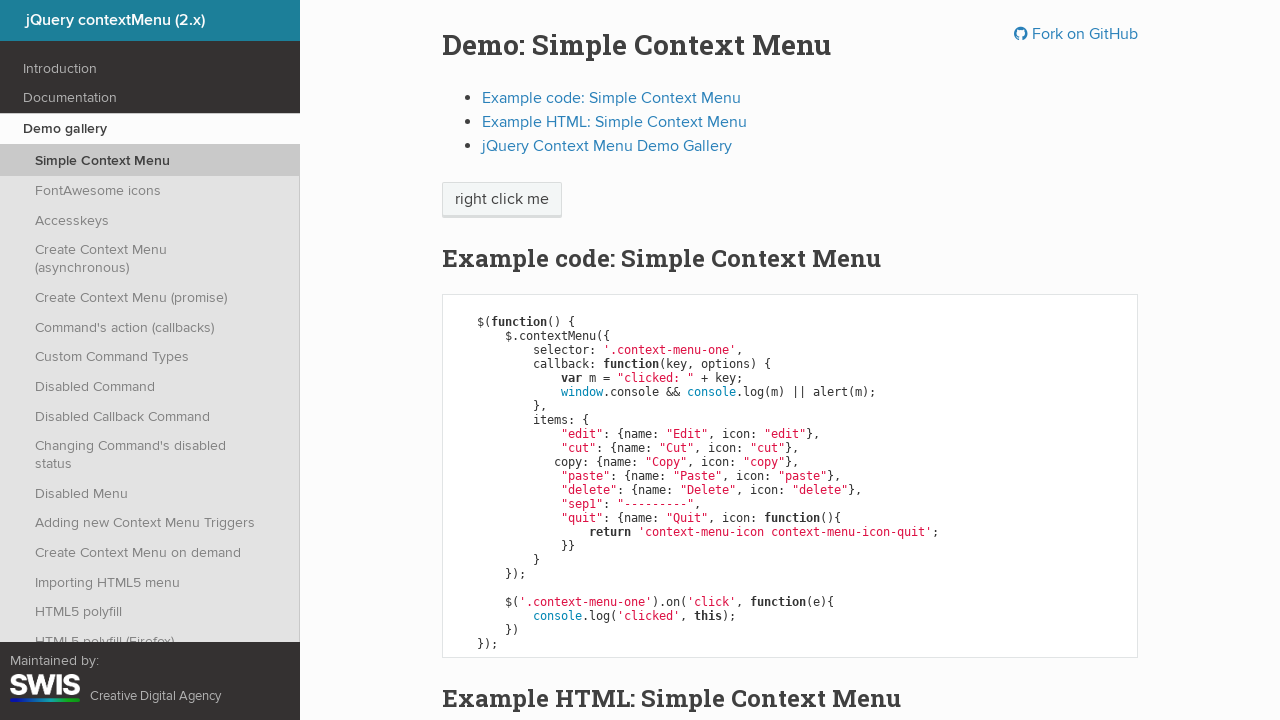